Tests dismissing a JavaScript confirmation dialog by clicking a button that triggers the alert and then dismissing it

Starting URL: https://enthrallit.com/selenium/

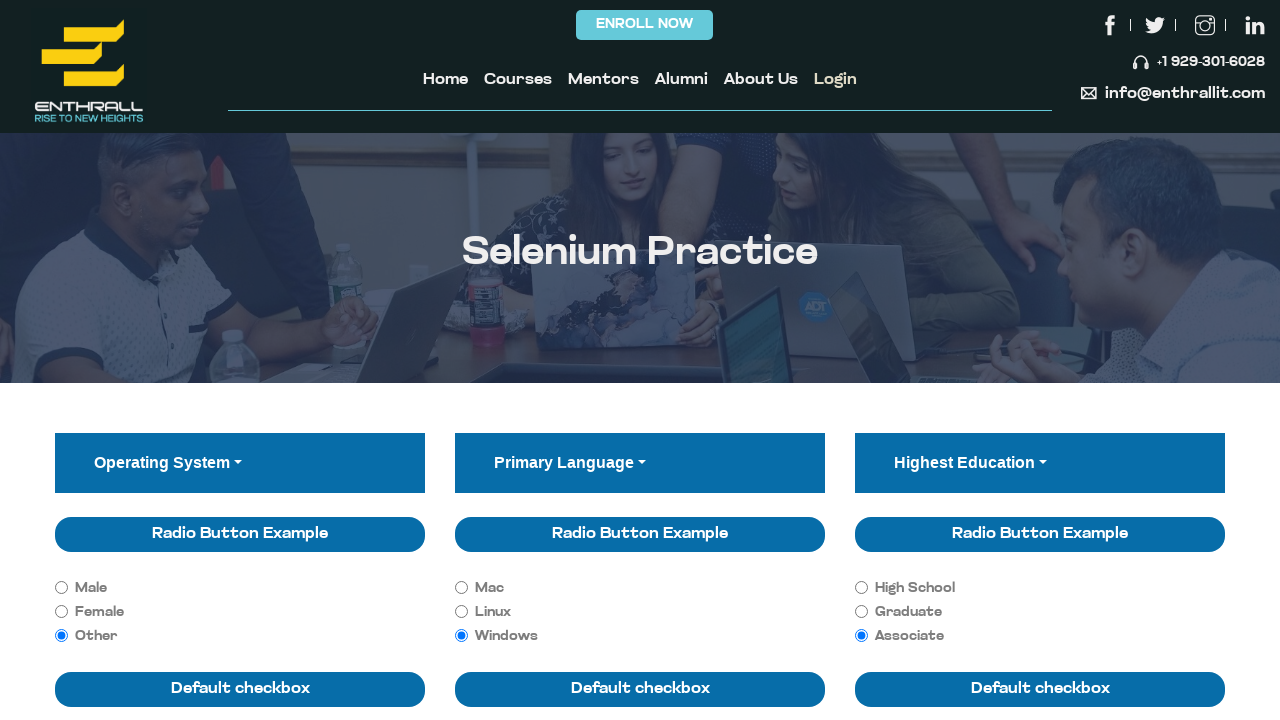

Clicked 'Click for JS Confirm' button to trigger JavaScript confirmation dialog at (568, 361) on xpath=//button[normalize-space(text())='Click for JS Confirm']
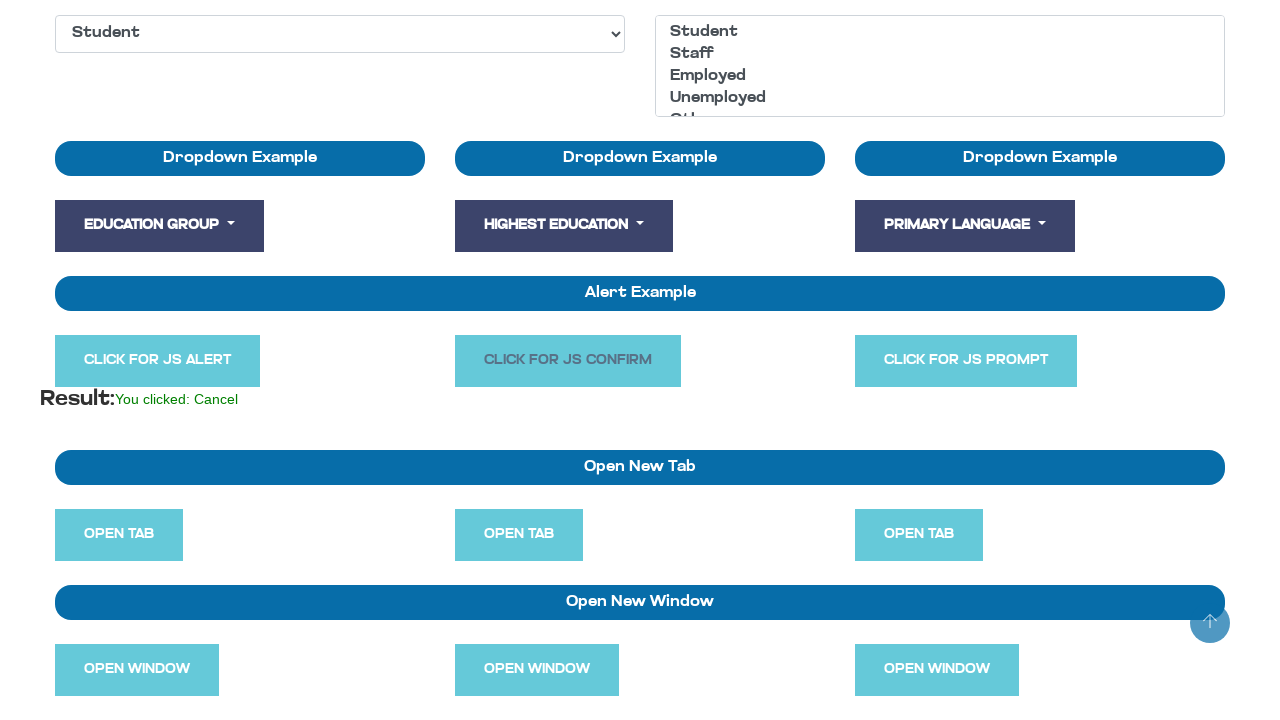

Set up dialog handler to dismiss the confirmation dialog
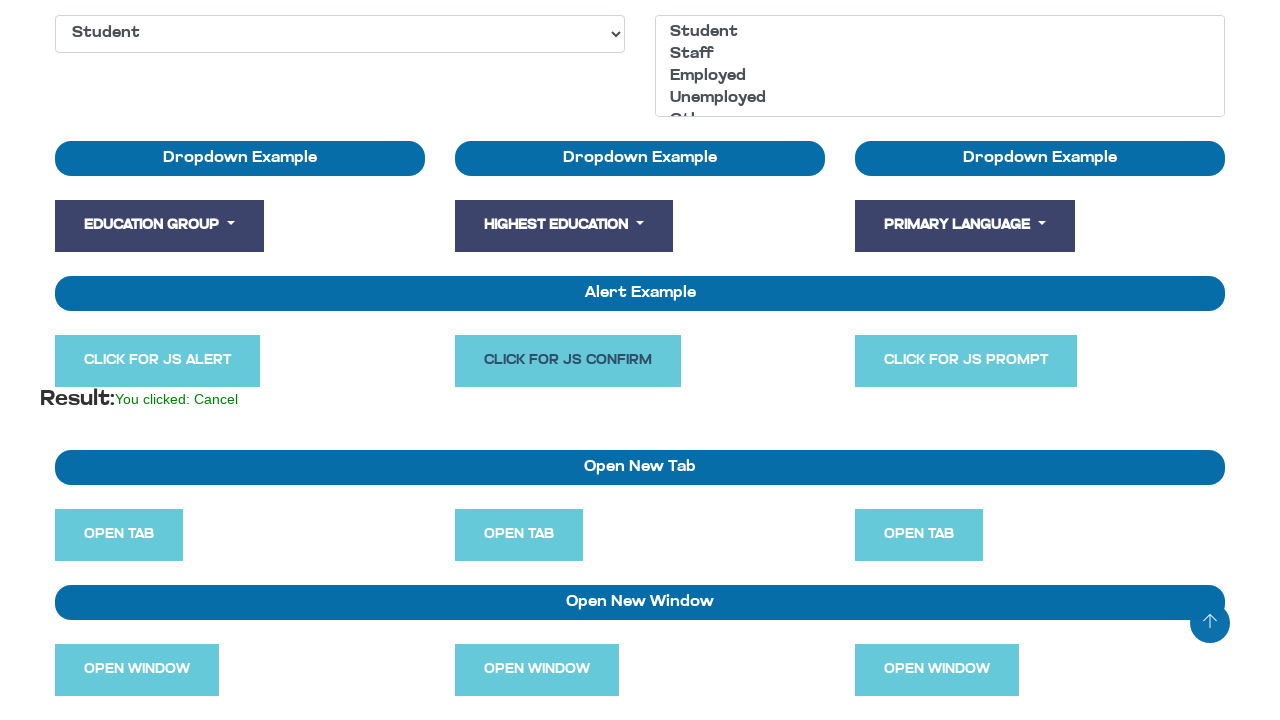

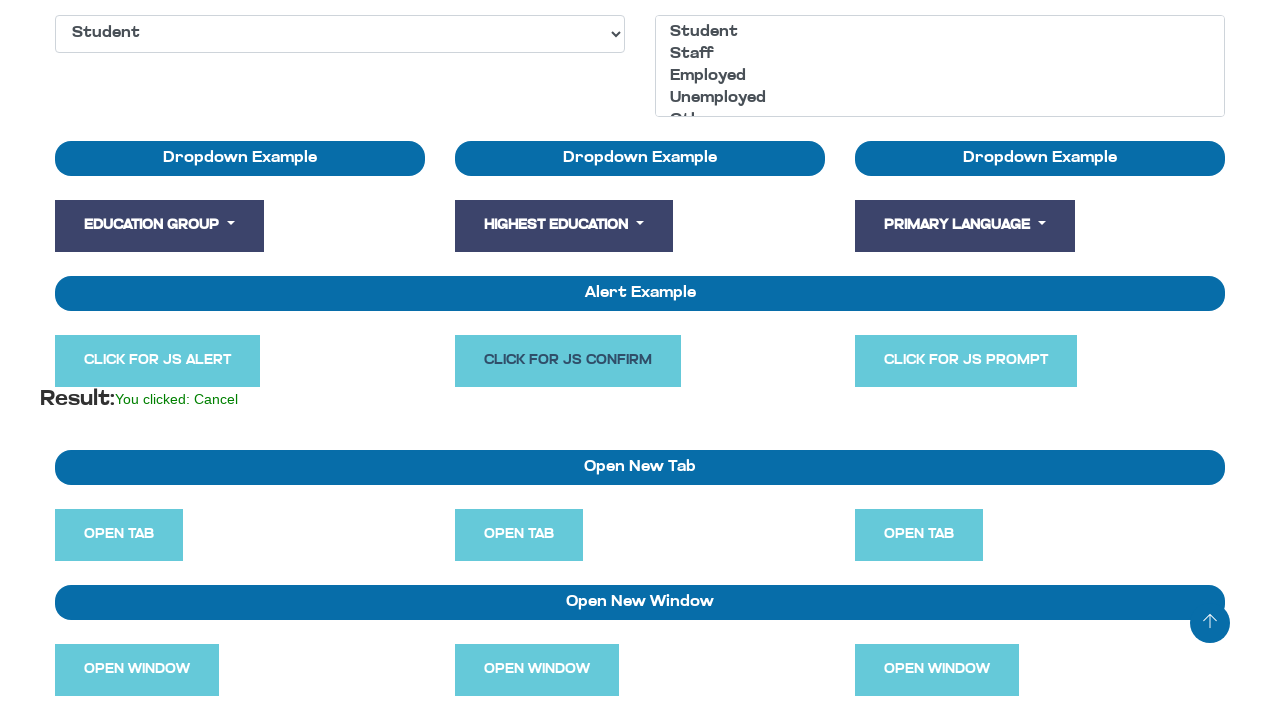